Tests that a todo item is removed when edited to an empty string.

Starting URL: https://demo.playwright.dev/todomvc

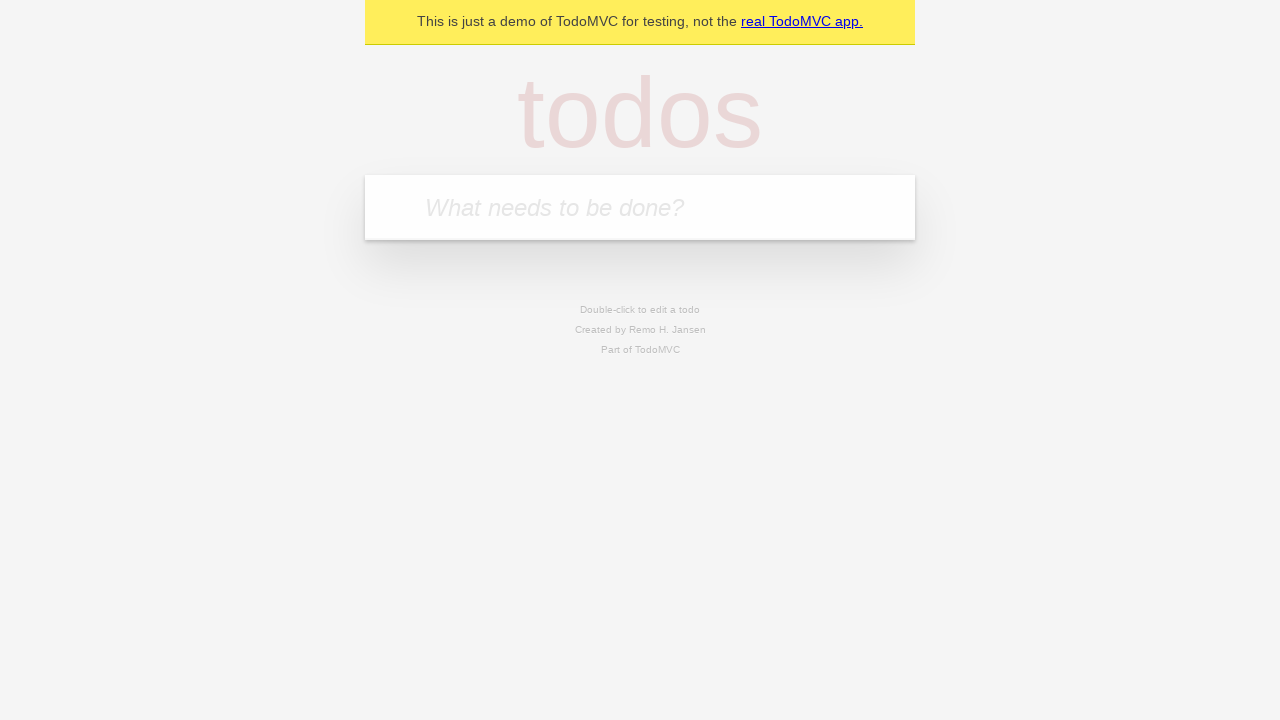

Filled todo input with 'buy some cheese' on internal:attr=[placeholder="What needs to be done?"i]
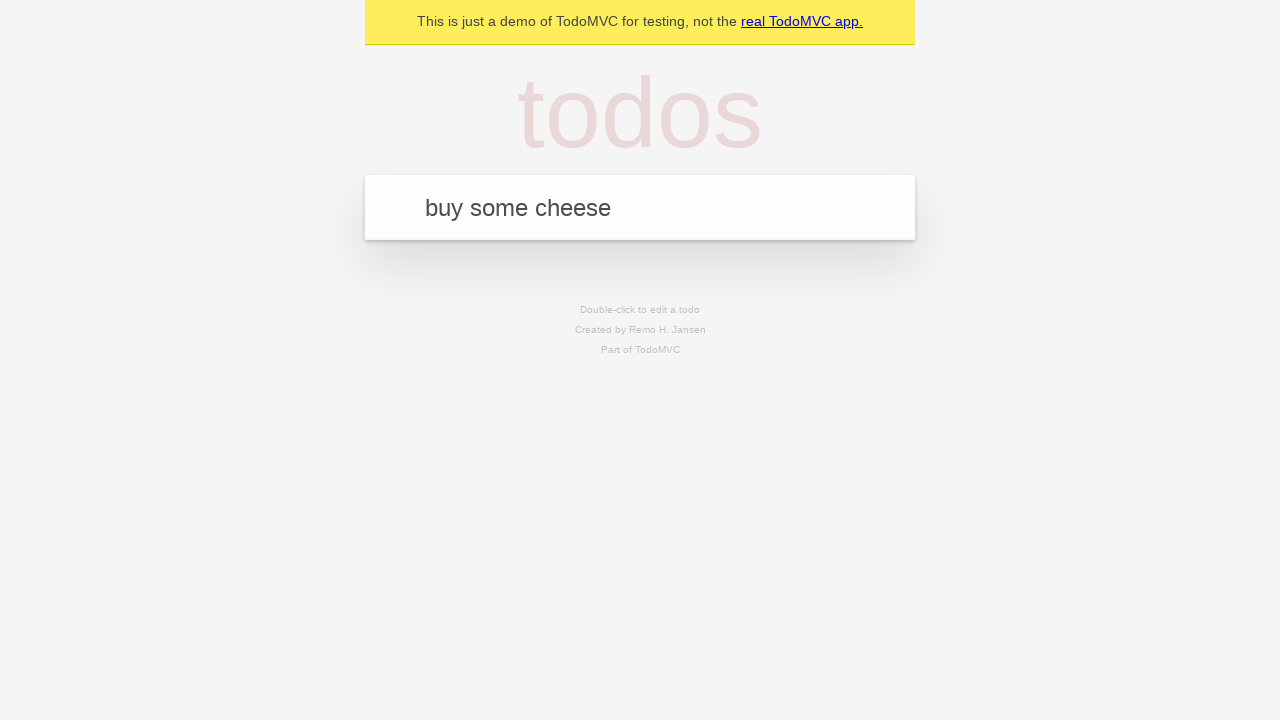

Pressed Enter to add first todo item on internal:attr=[placeholder="What needs to be done?"i]
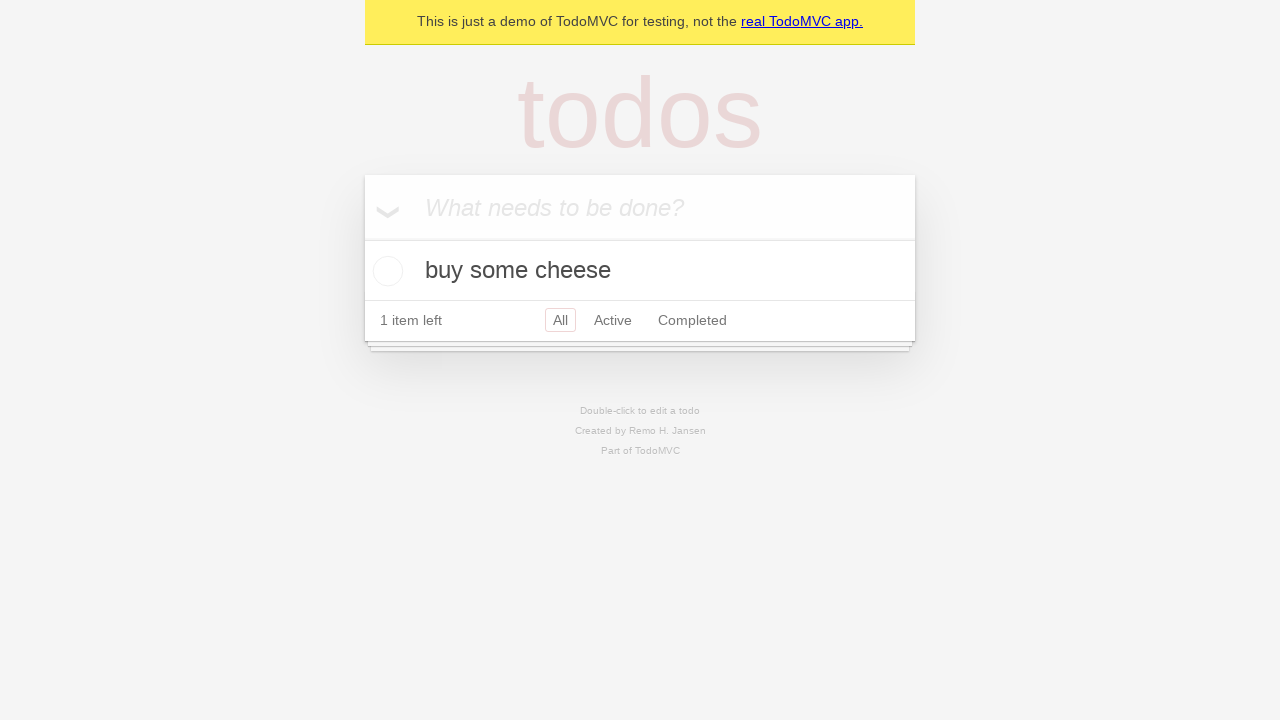

Filled todo input with 'feed the cat' on internal:attr=[placeholder="What needs to be done?"i]
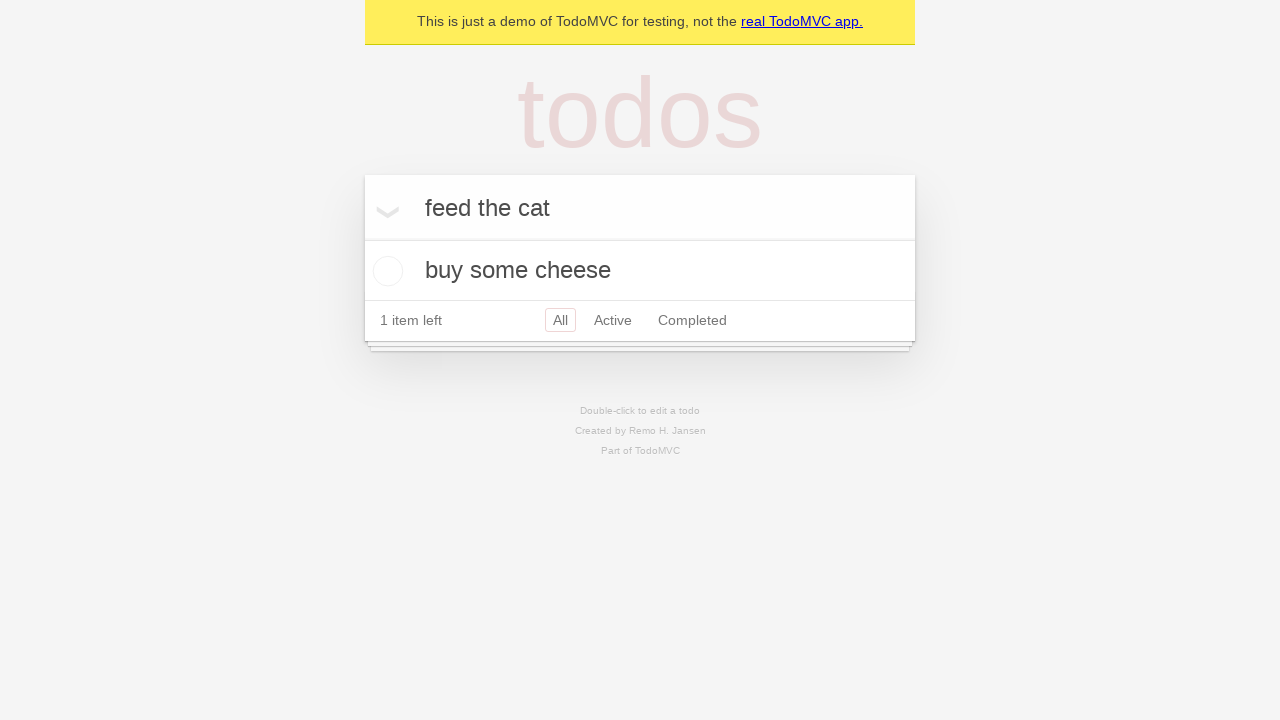

Pressed Enter to add second todo item on internal:attr=[placeholder="What needs to be done?"i]
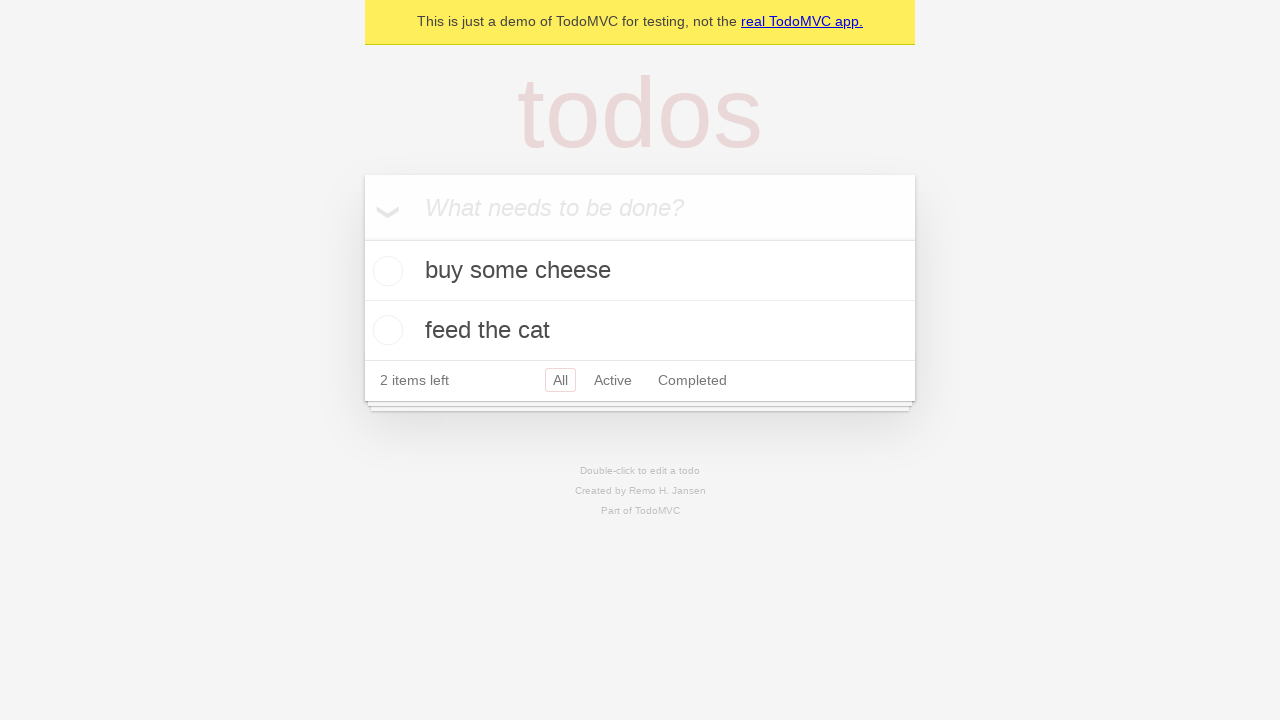

Filled todo input with 'book a doctors appointment' on internal:attr=[placeholder="What needs to be done?"i]
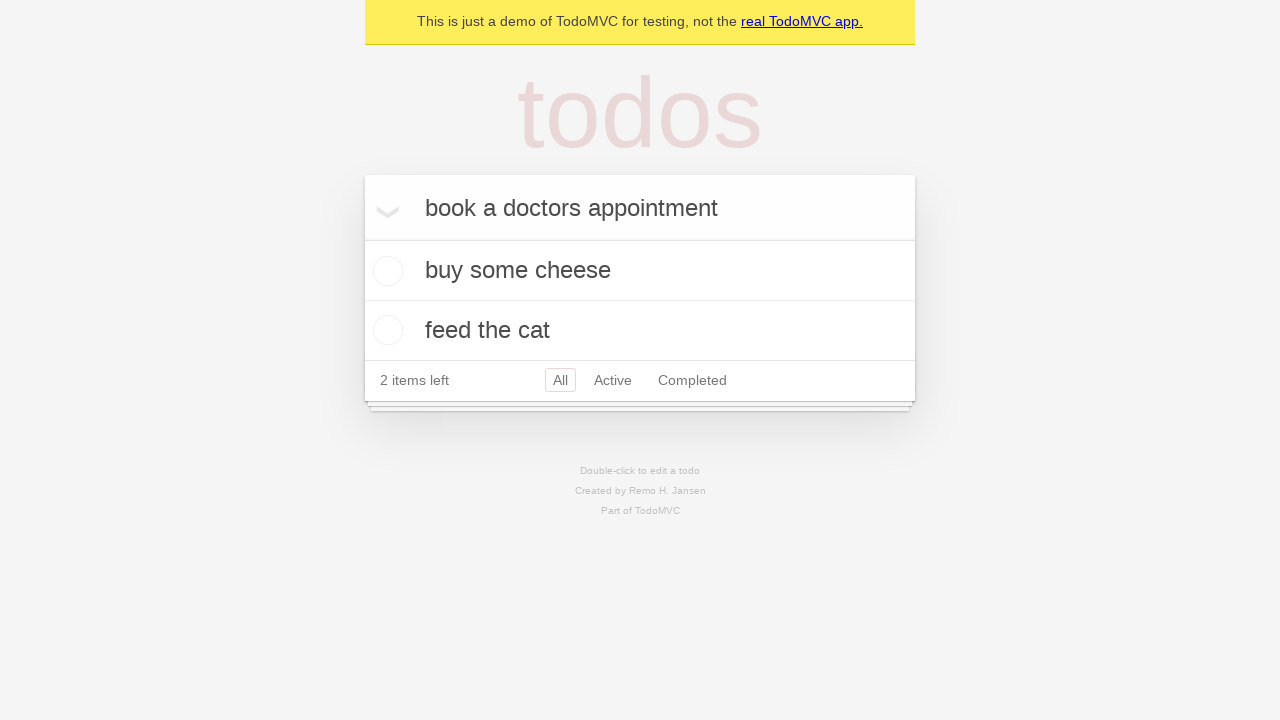

Pressed Enter to add third todo item on internal:attr=[placeholder="What needs to be done?"i]
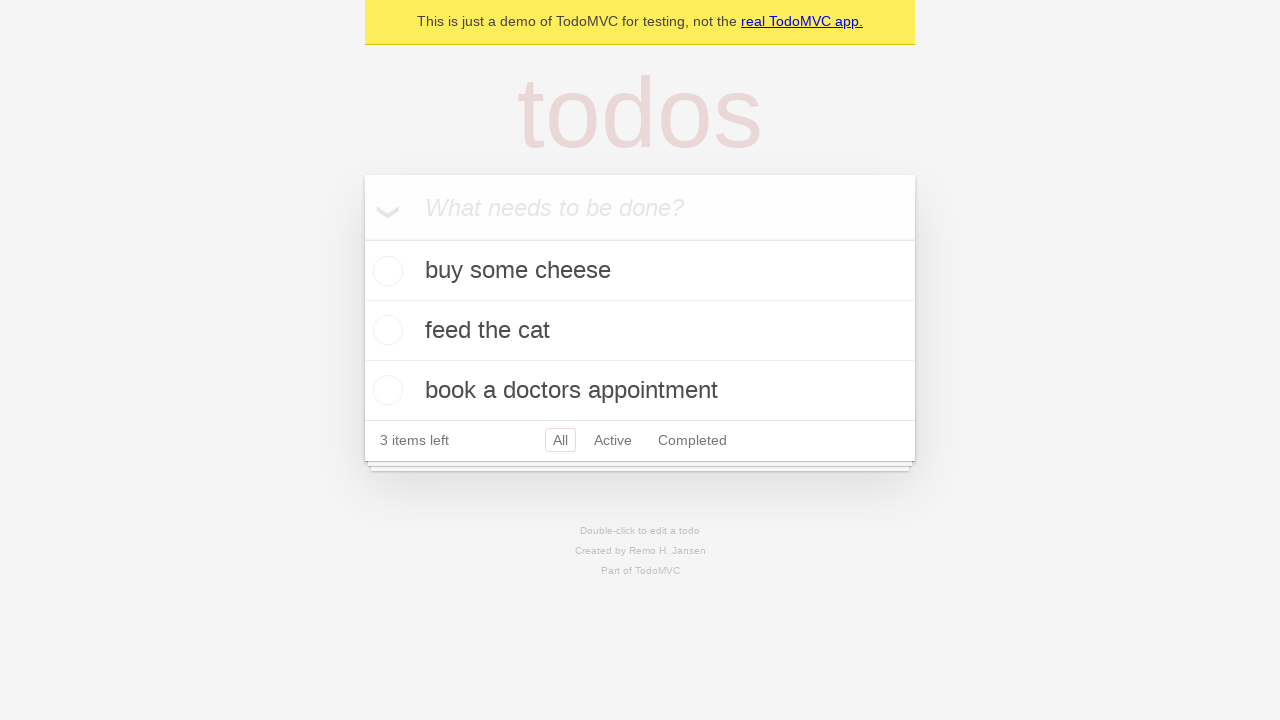

Double-clicked second todo item to enter edit mode at (640, 331) on internal:testid=[data-testid="todo-item"s] >> nth=1
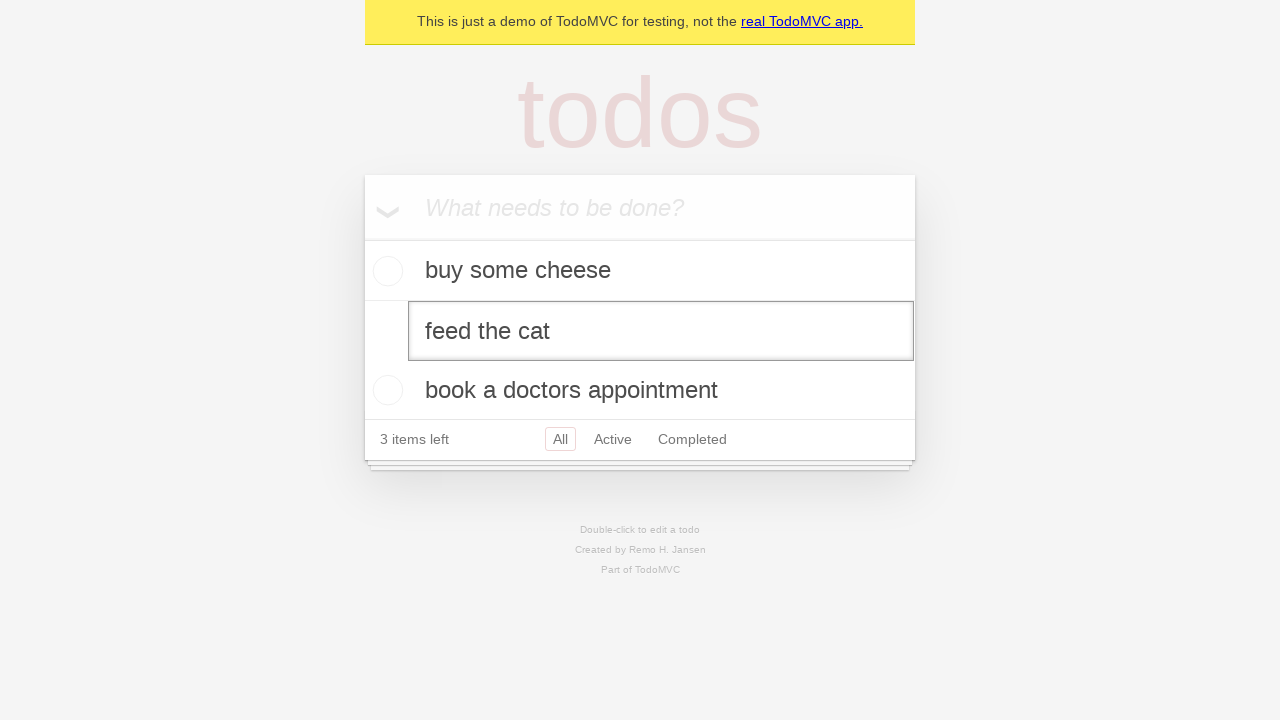

Cleared text in edit field to empty string on internal:testid=[data-testid="todo-item"s] >> nth=1 >> internal:role=textbox[nam
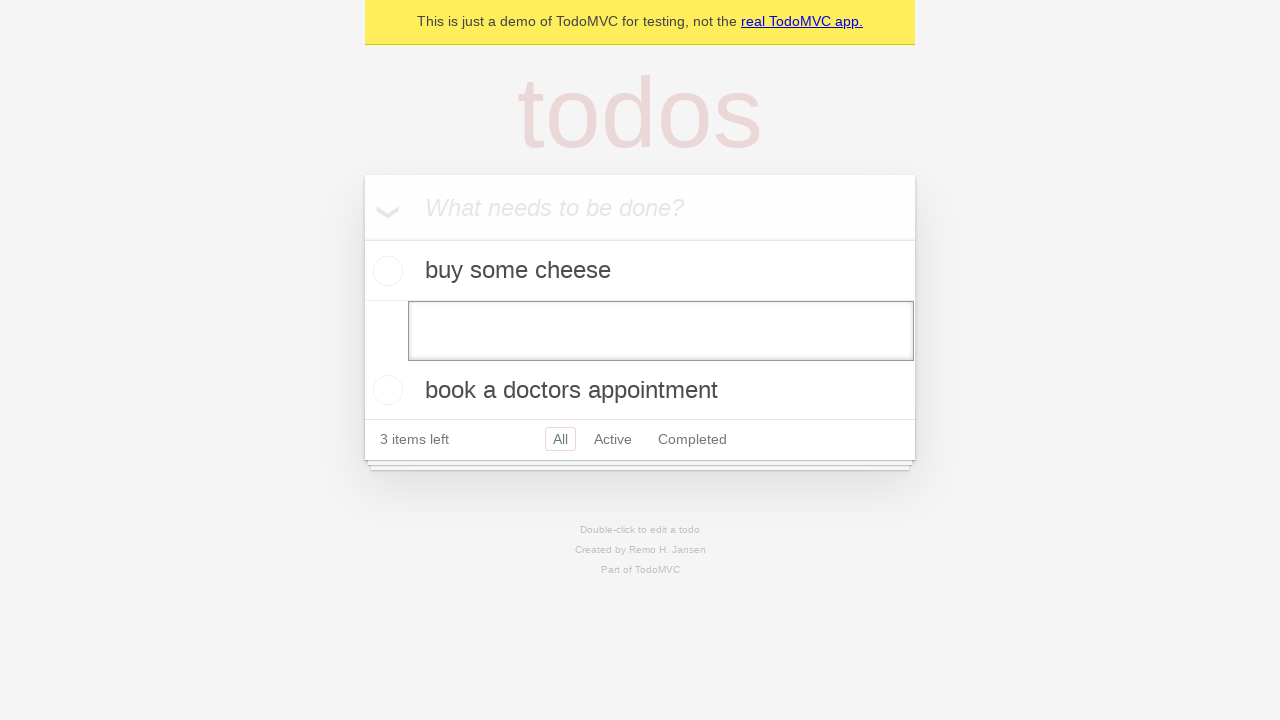

Pressed Enter to submit empty todo item, triggering removal on internal:testid=[data-testid="todo-item"s] >> nth=1 >> internal:role=textbox[nam
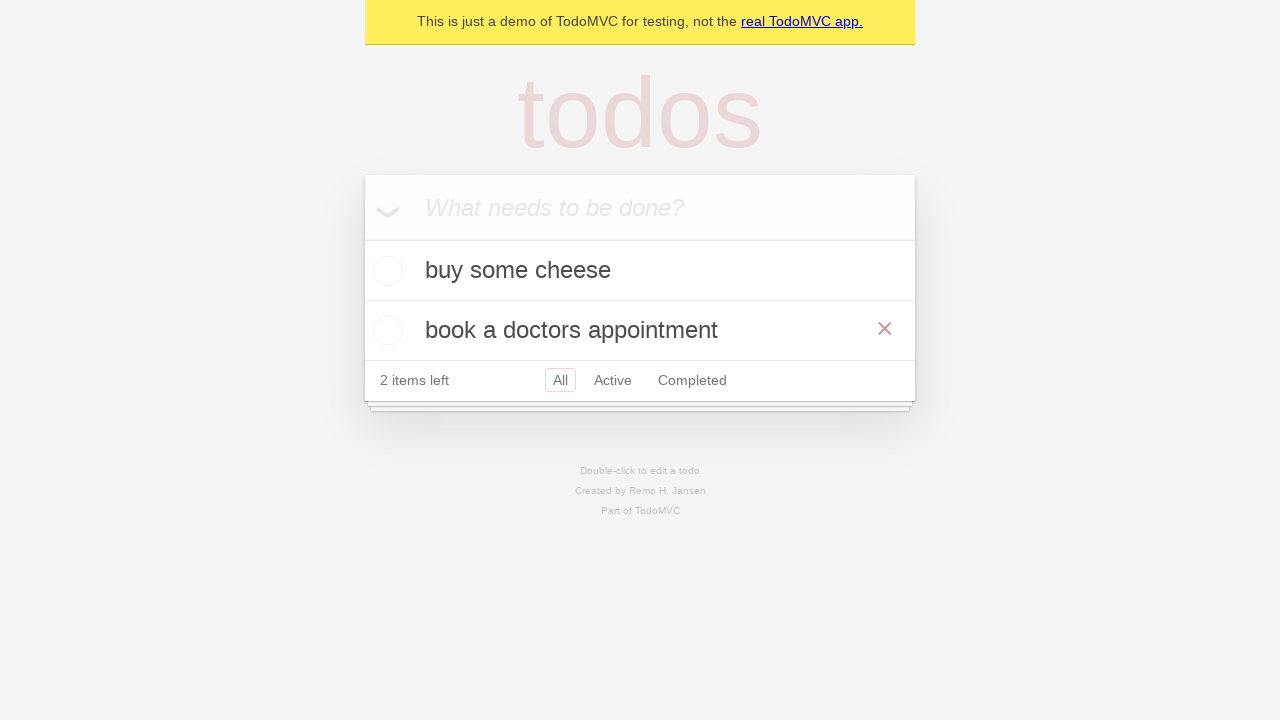

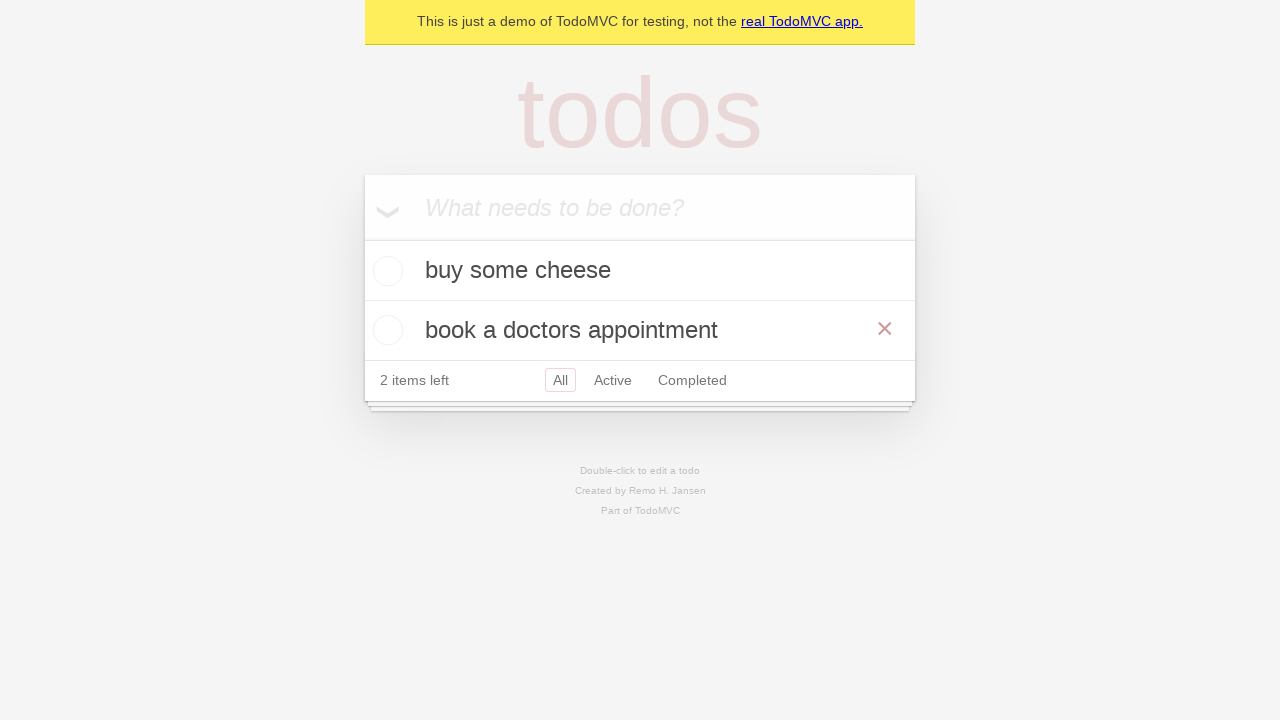